Tests jQuery UI datepicker functionality by clicking on the datepicker field and entering a date value

Starting URL: http://jqueryui.com/resources/demos/datepicker/other-months.html

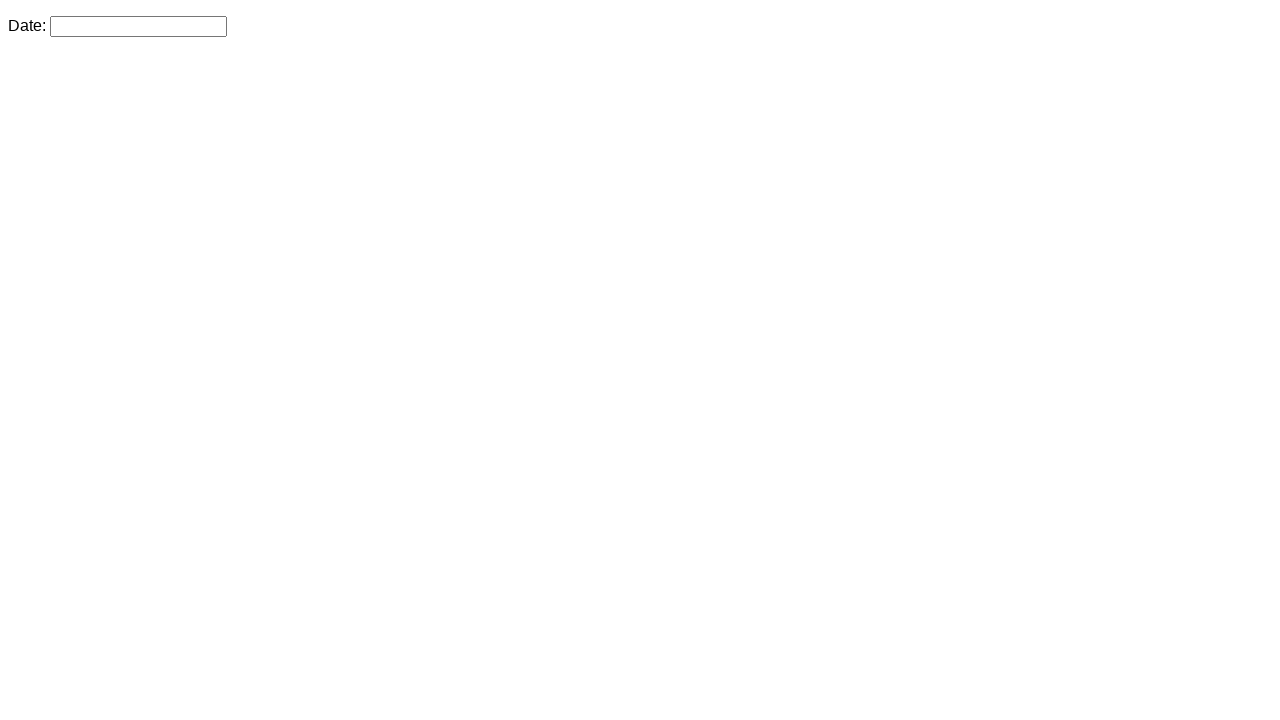

Clicked on the datepicker input field to open the calendar at (138, 26) on #datepicker
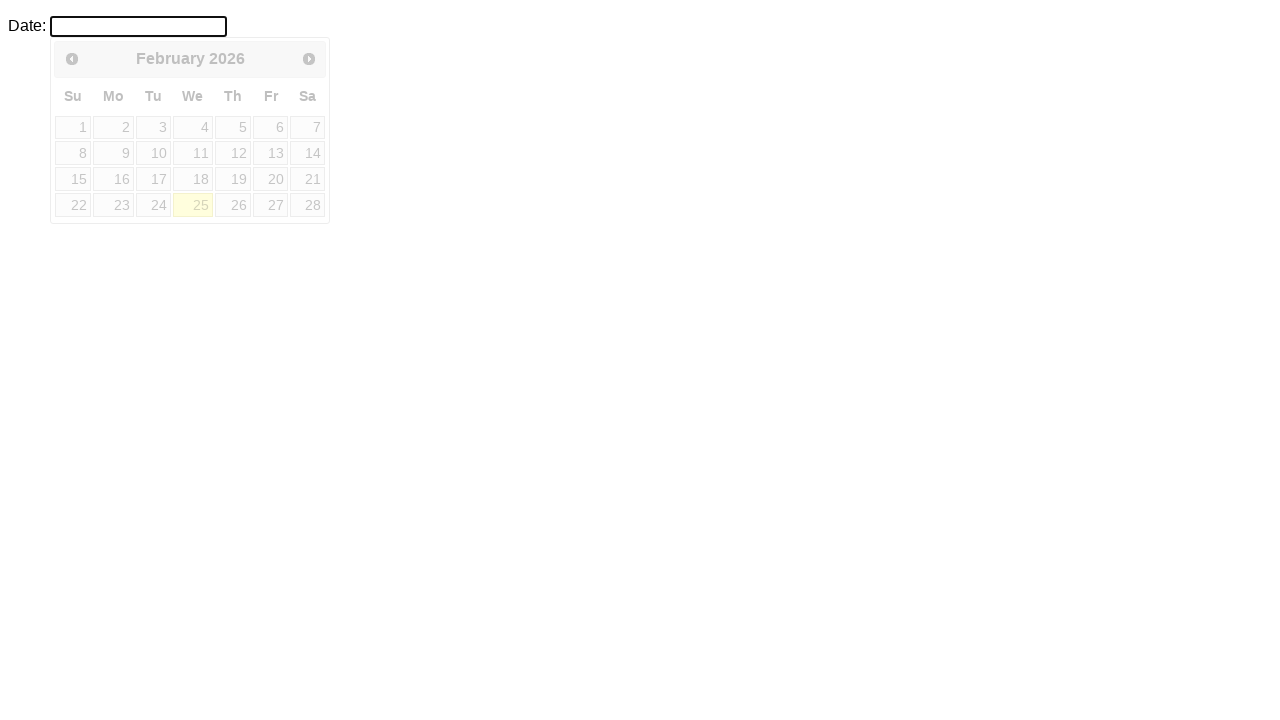

Filled datepicker field with date value '07/31/2018' on #datepicker
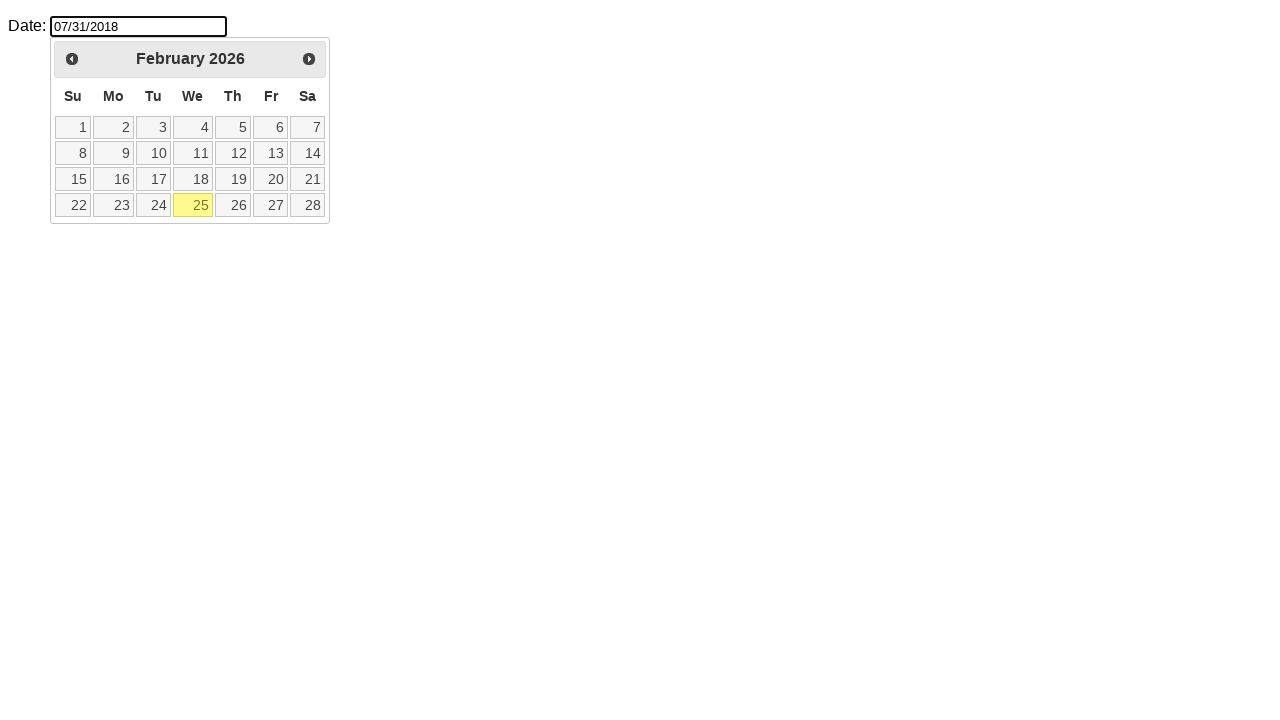

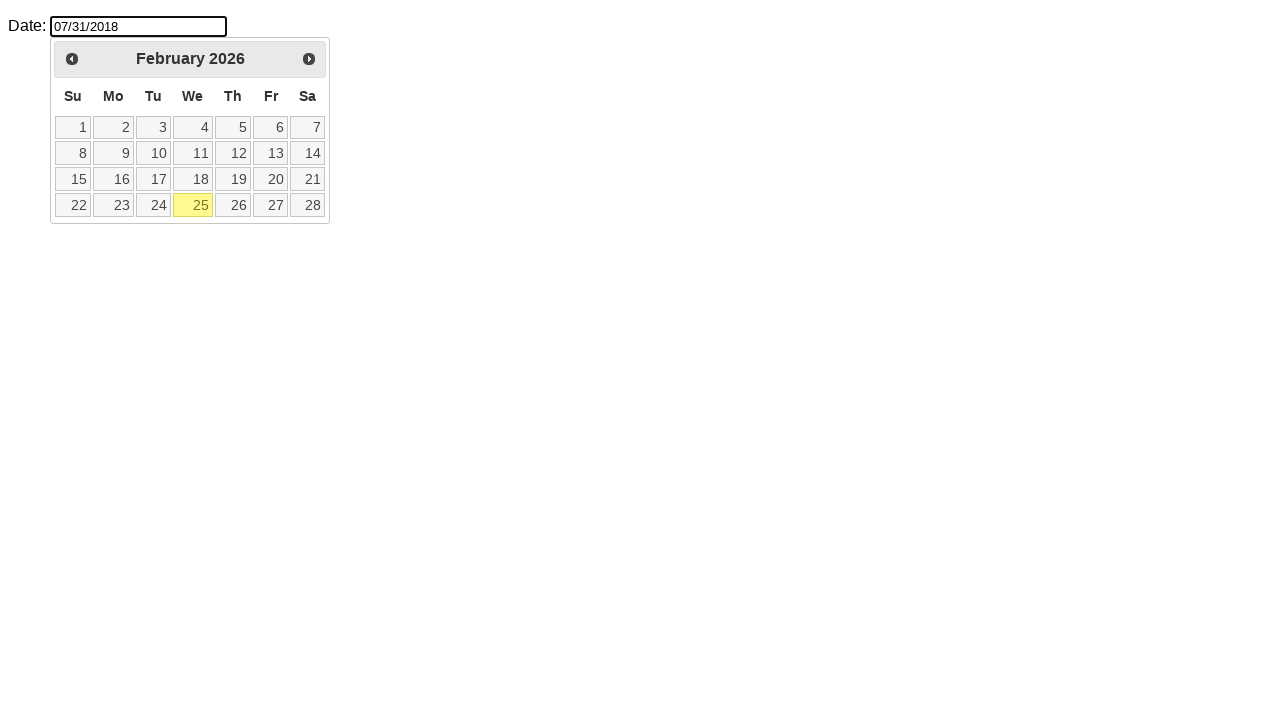